Tests radio button functionality by navigating to the Radio Button section and selecting a radio option.

Starting URL: https://www.tutorialspoint.com/selenium/practice/slider.php

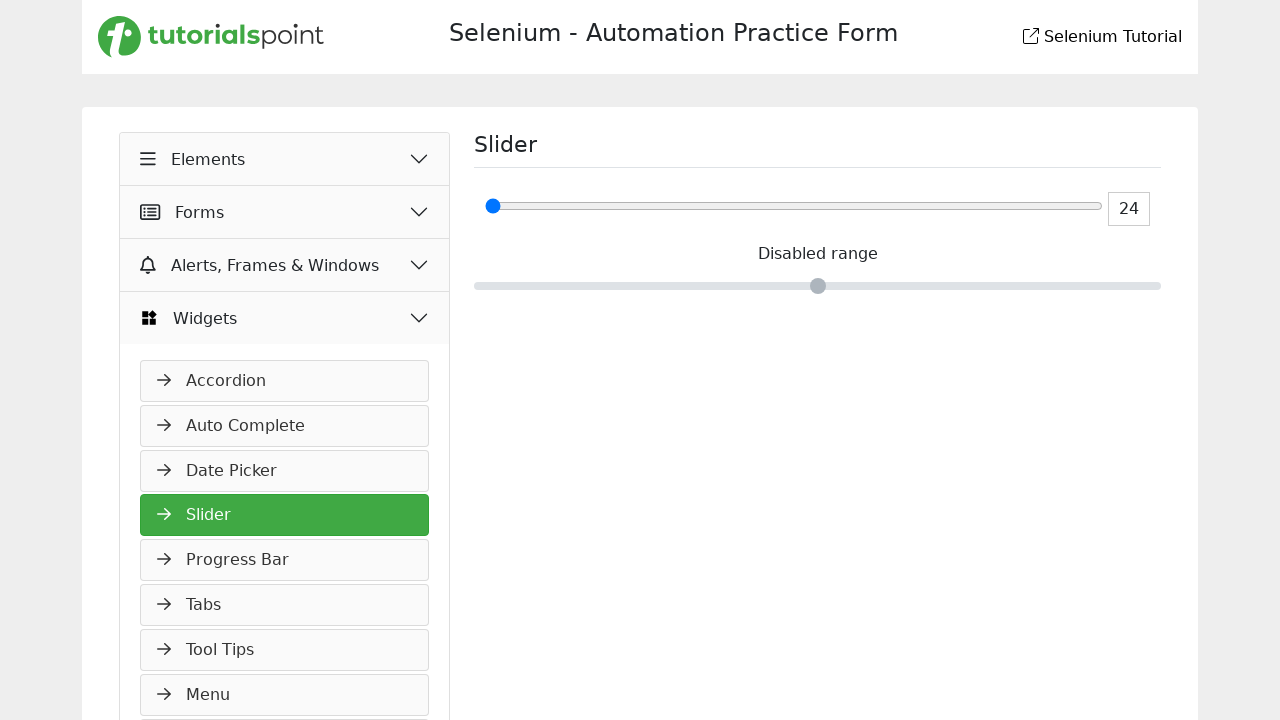

Clicked on Elements button at (285, 159) on xpath=//button[normalize-space()='Elements']
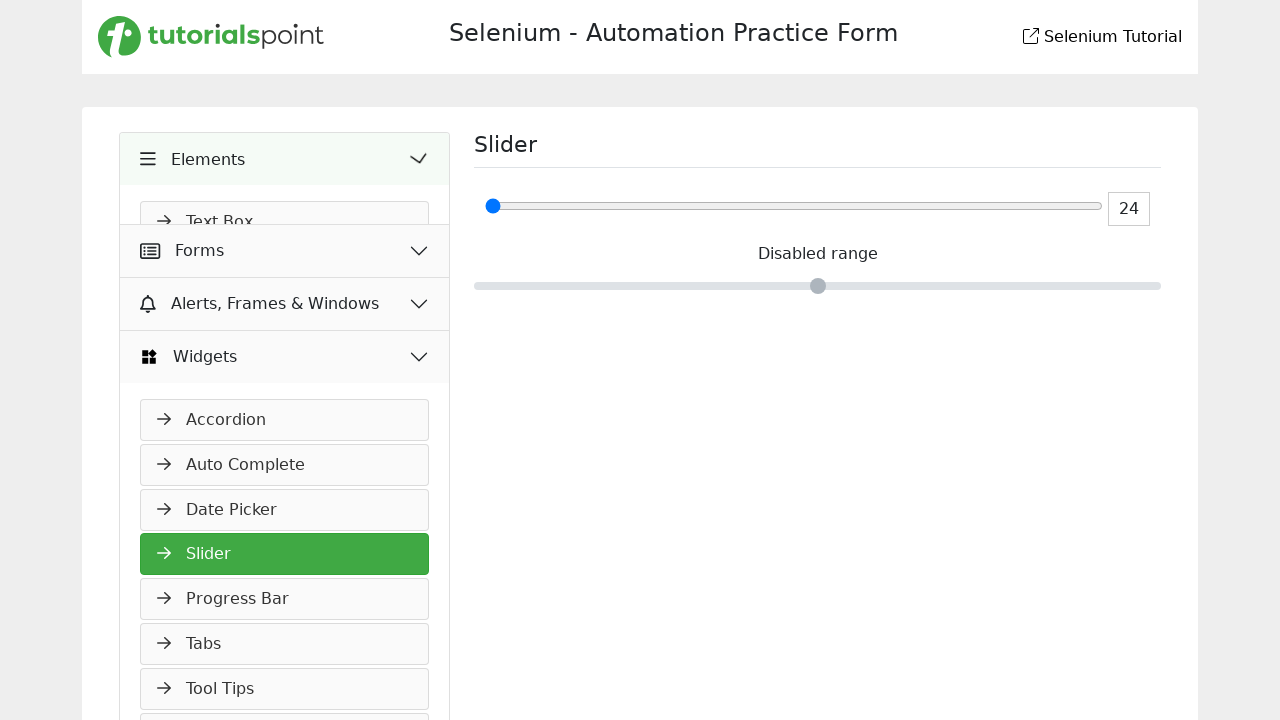

Clicked on Radio Button link at (285, 312) on (//a[normalize-space()='Radio Button'])[1]
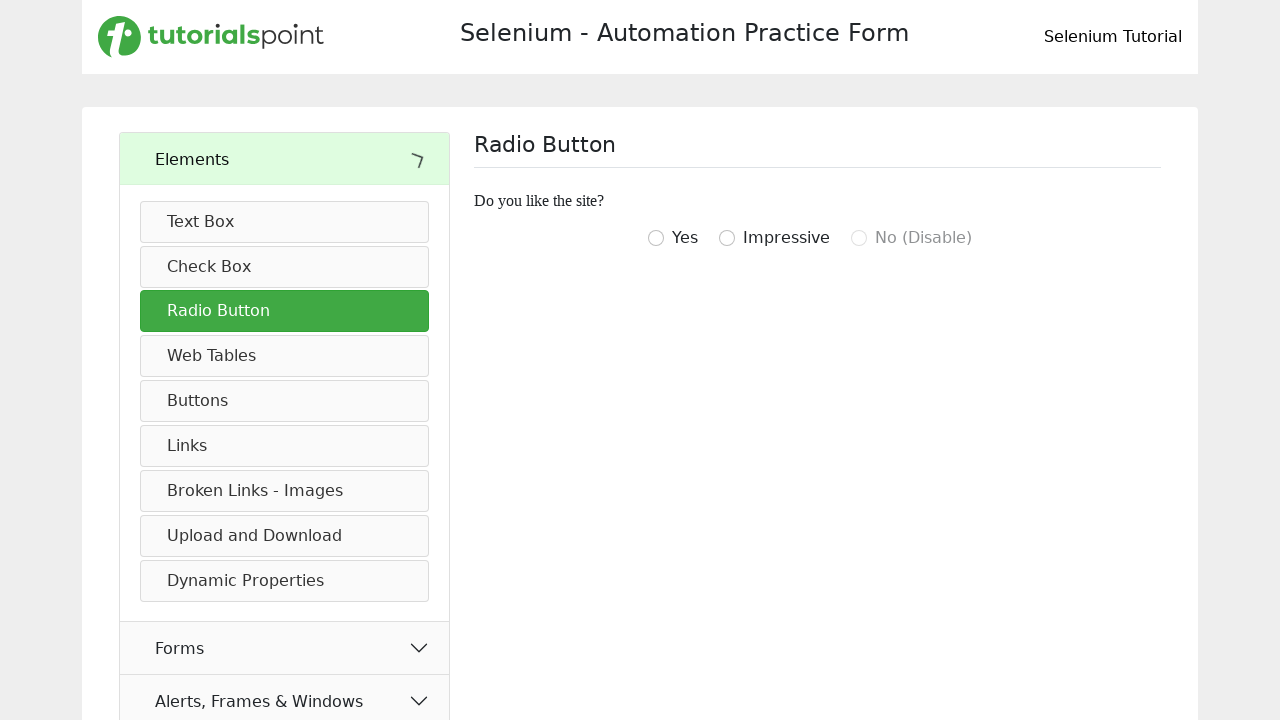

Radio Button page loaded - header content is visible
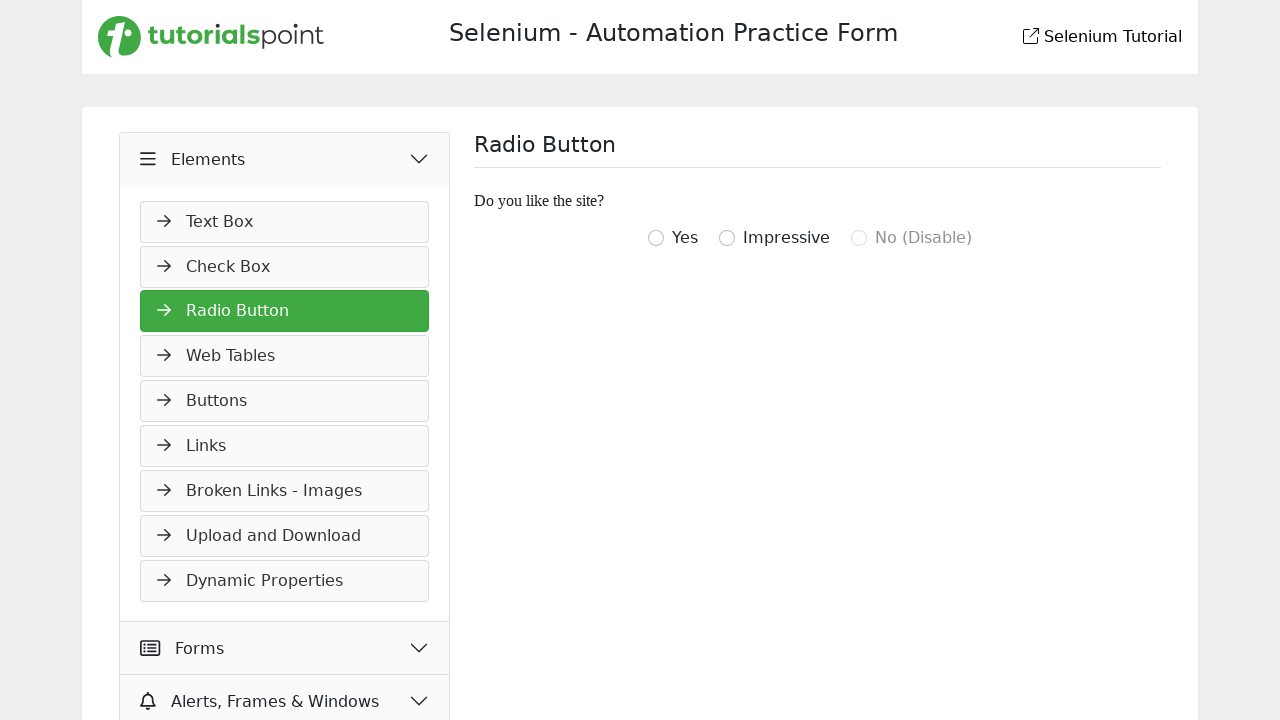

Selected radio button option 'igottwo' at (656, 238) on xpath=//input[@value='igottwo']
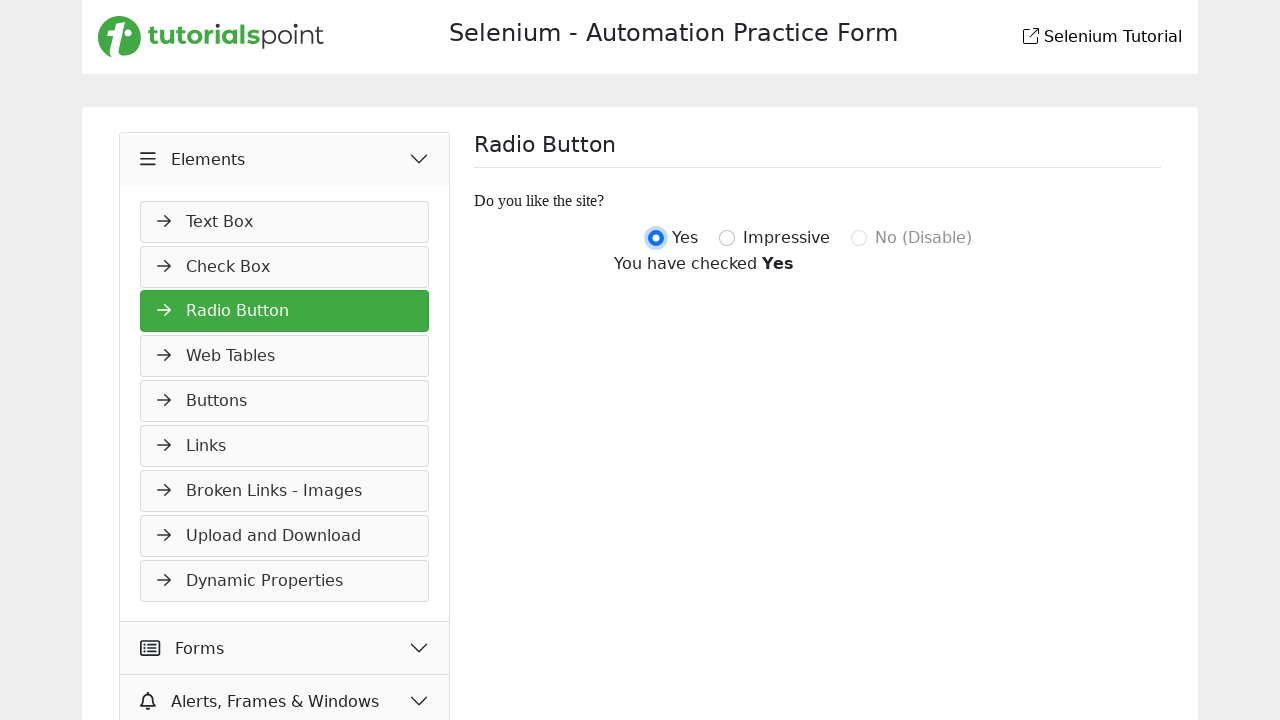

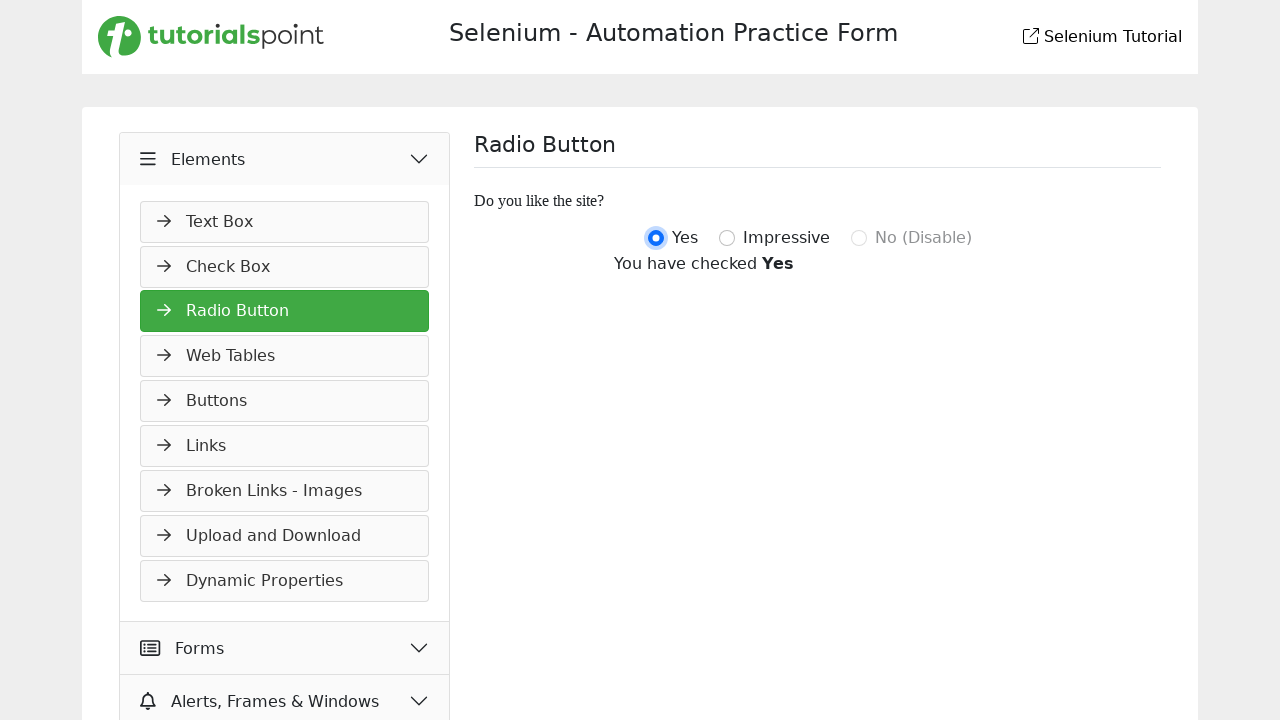